Tests back and forth navigation by clicking on A/B Testing link, verifying the page title, navigating back to the home page, and verifying the home page title

Starting URL: https://practice.cydeo.com

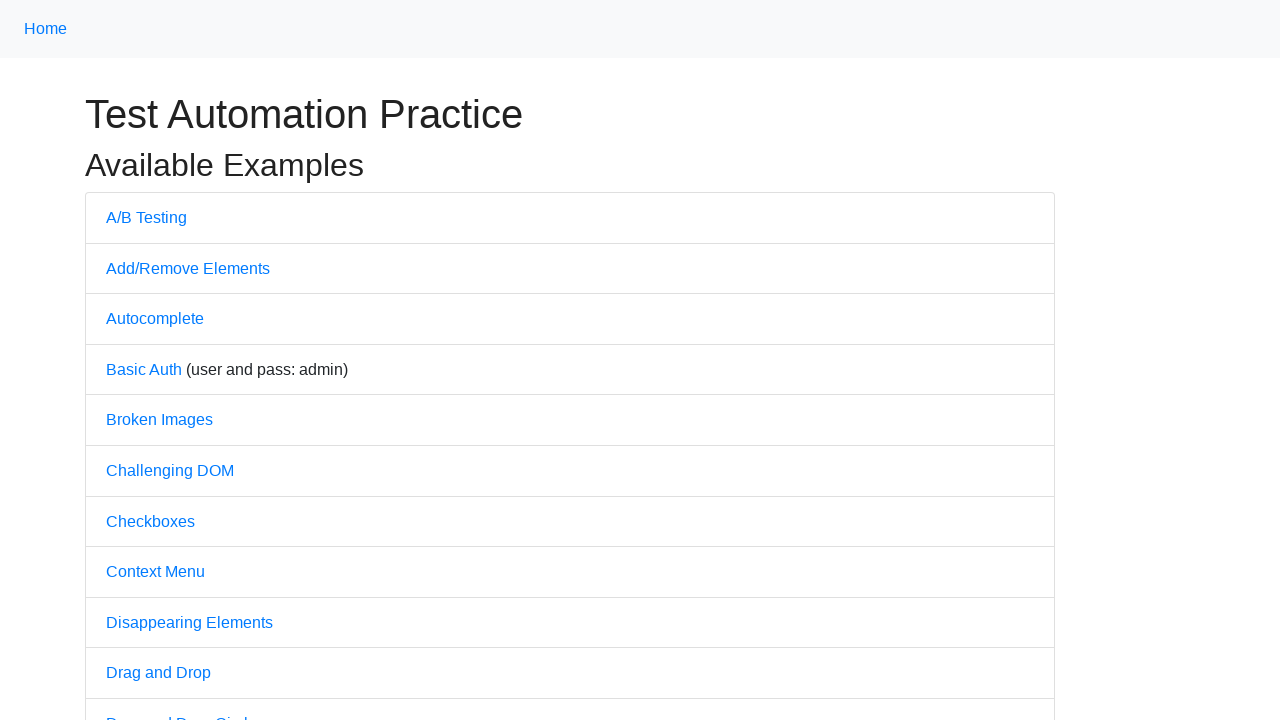

Clicked on A/B Testing link at (146, 217) on text=A/B Testing
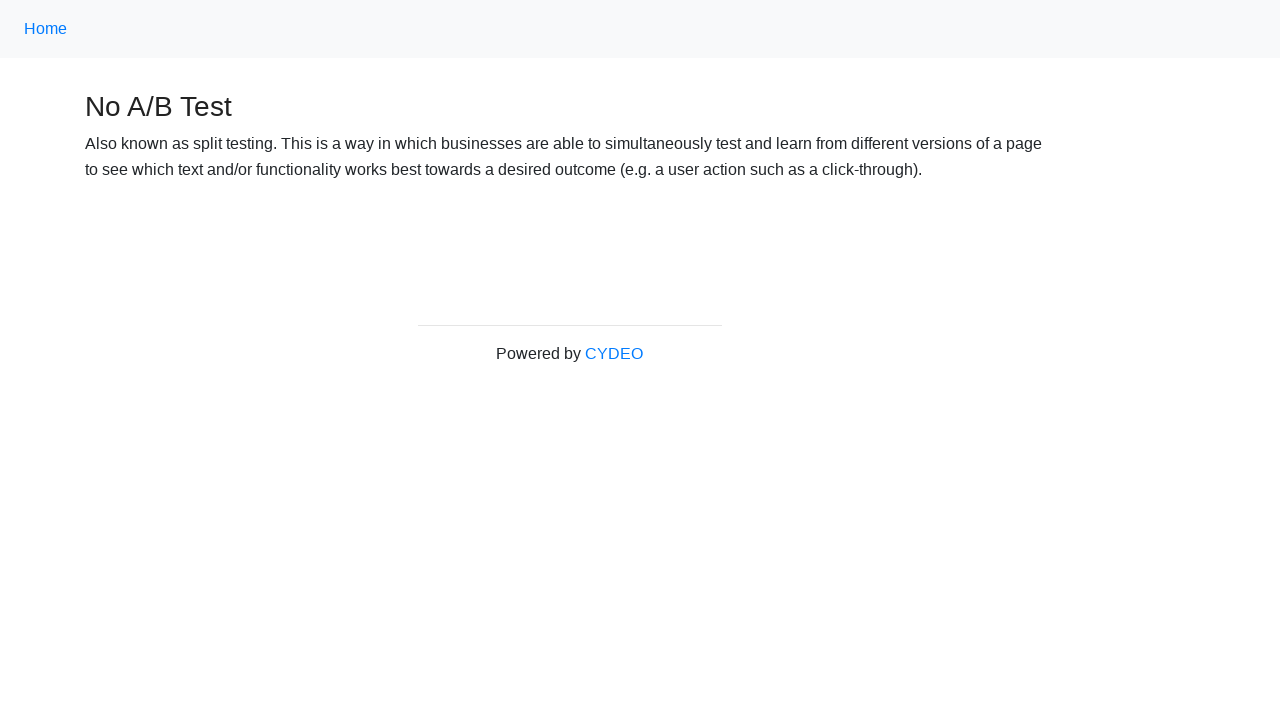

Waited for A/B Testing page to load
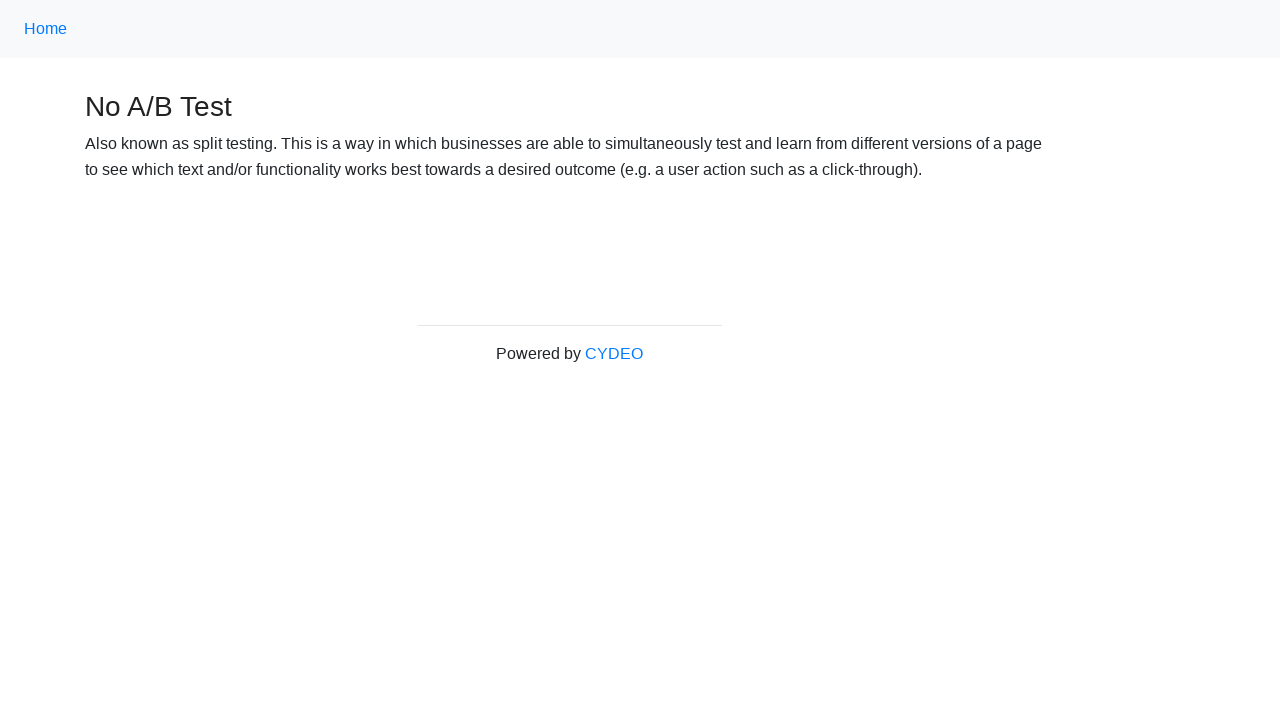

Verified page title is 'No A/B Test'
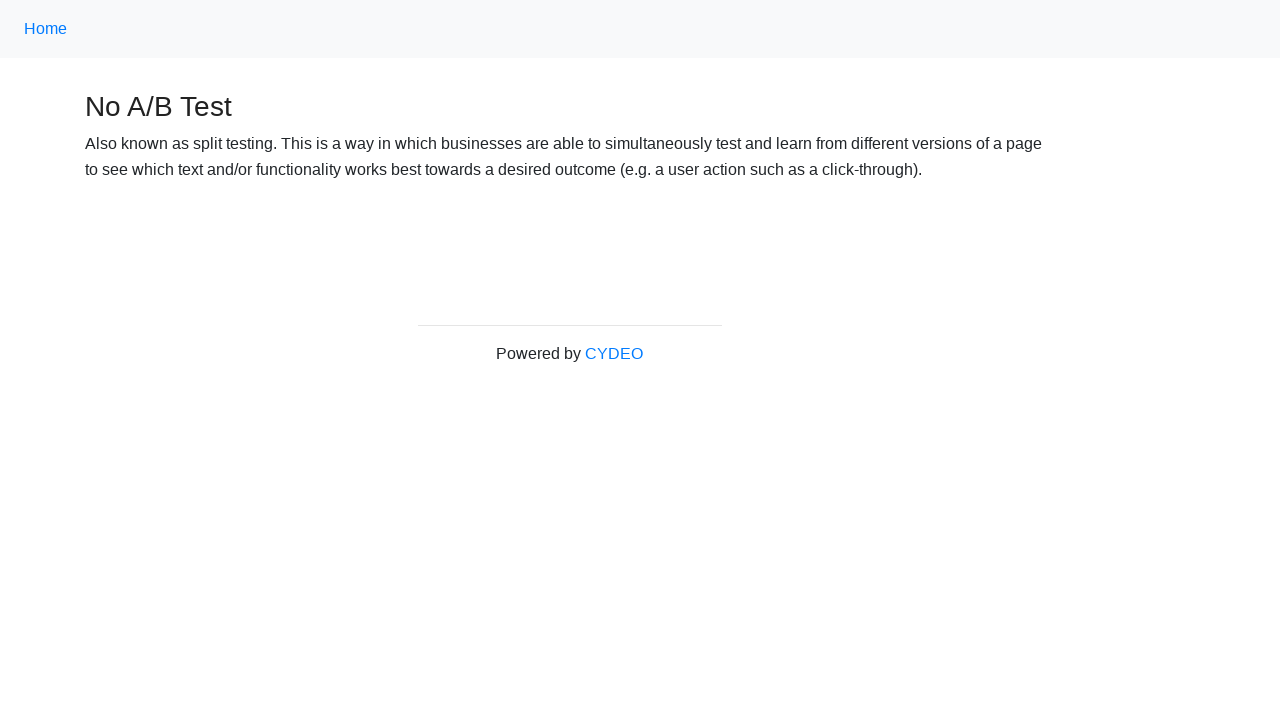

Navigated back to home page
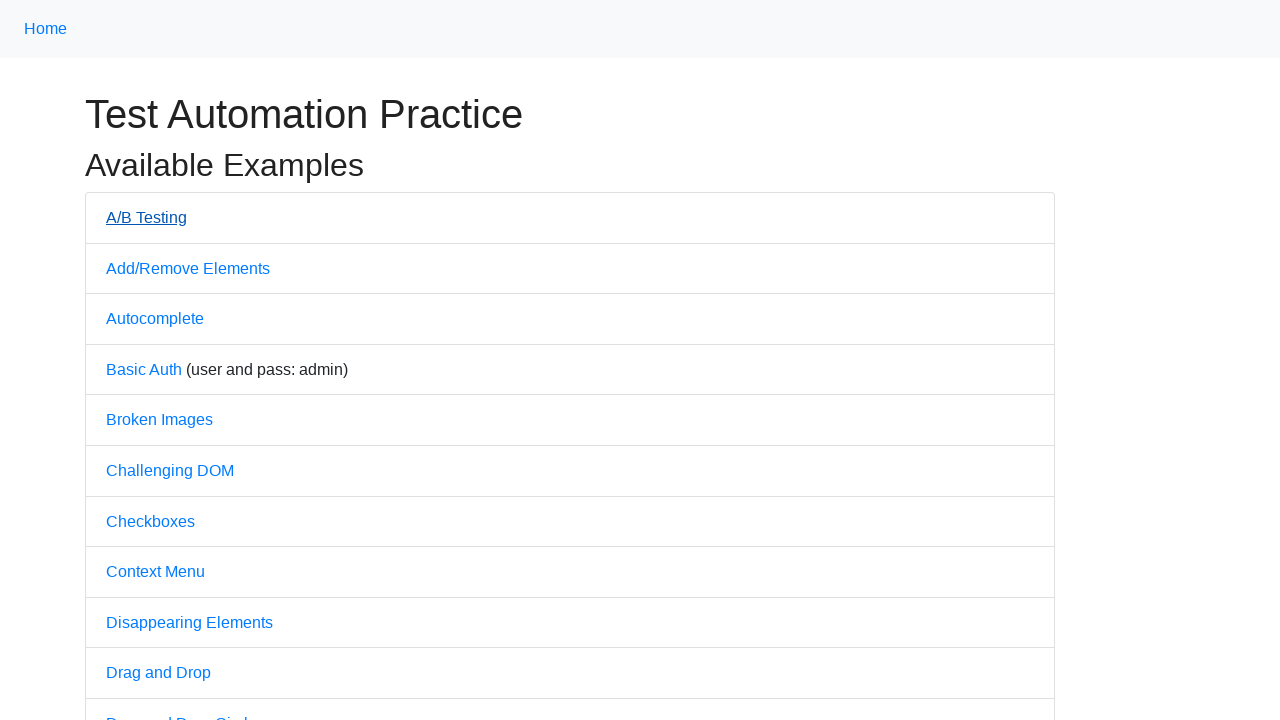

Waited for home page to load
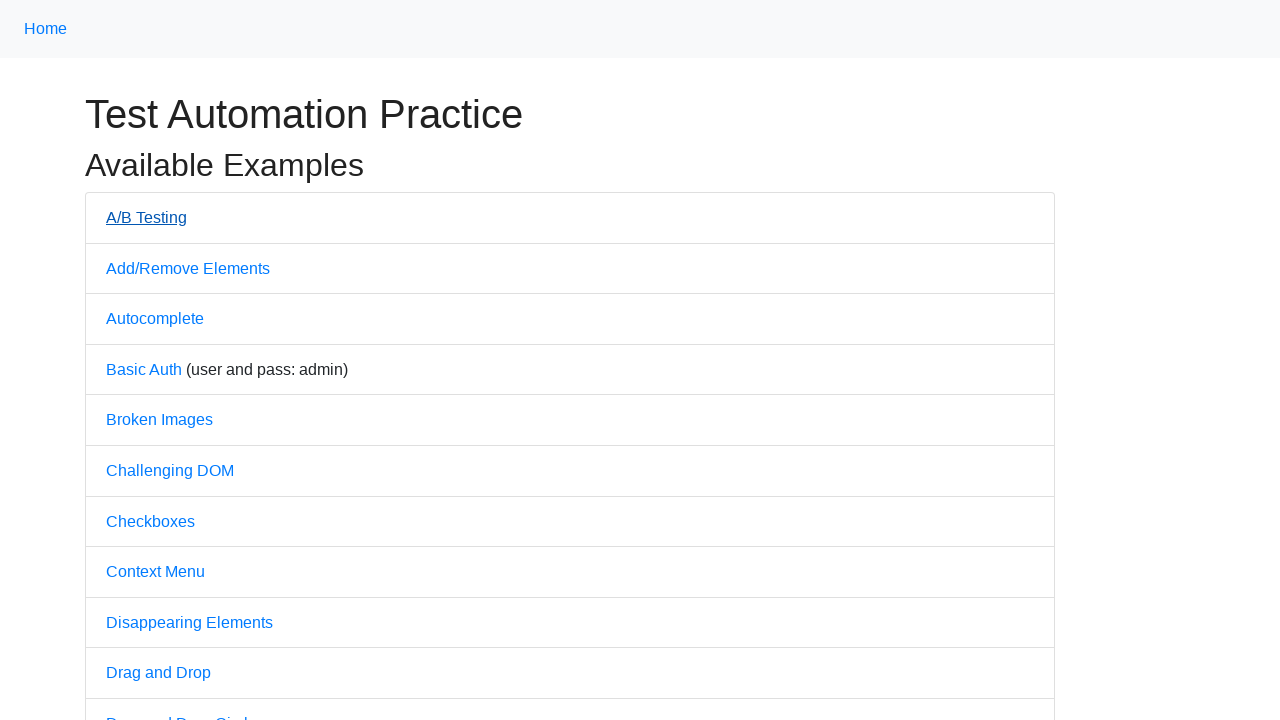

Verified home page title is 'Practice'
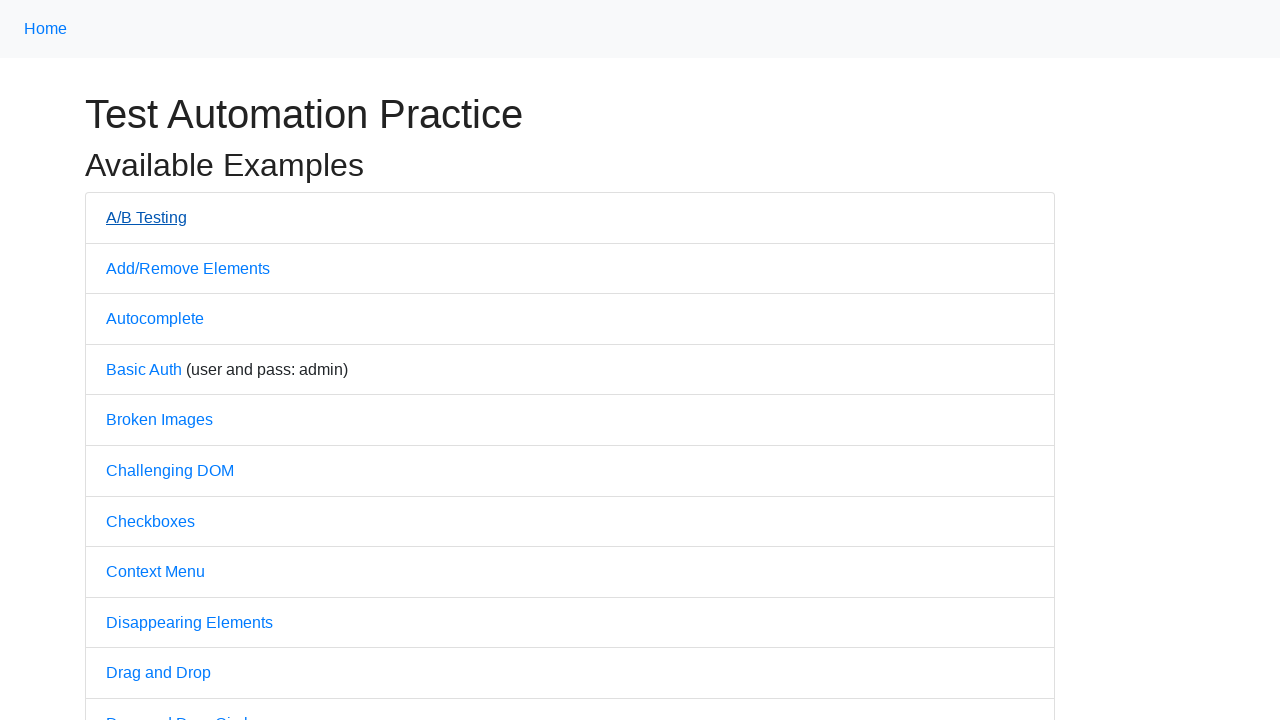

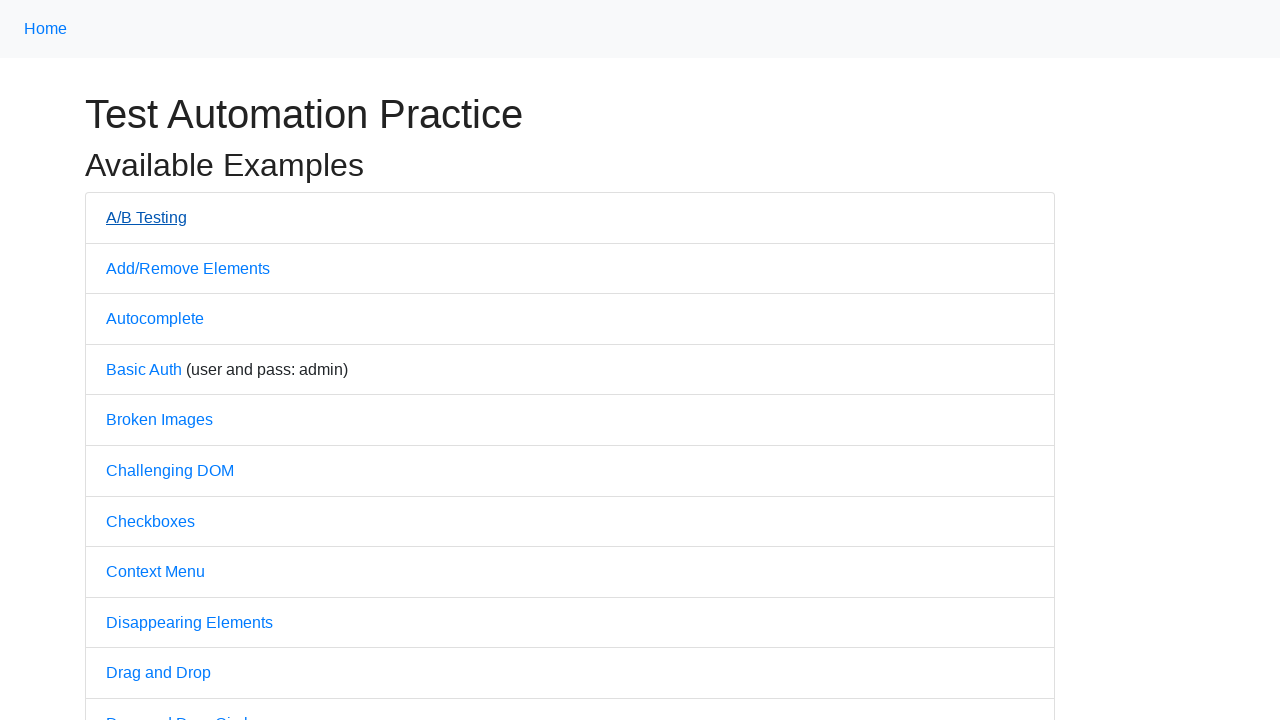